Tests that clicking Clear completed removes completed items from the list

Starting URL: https://demo.playwright.dev/todomvc

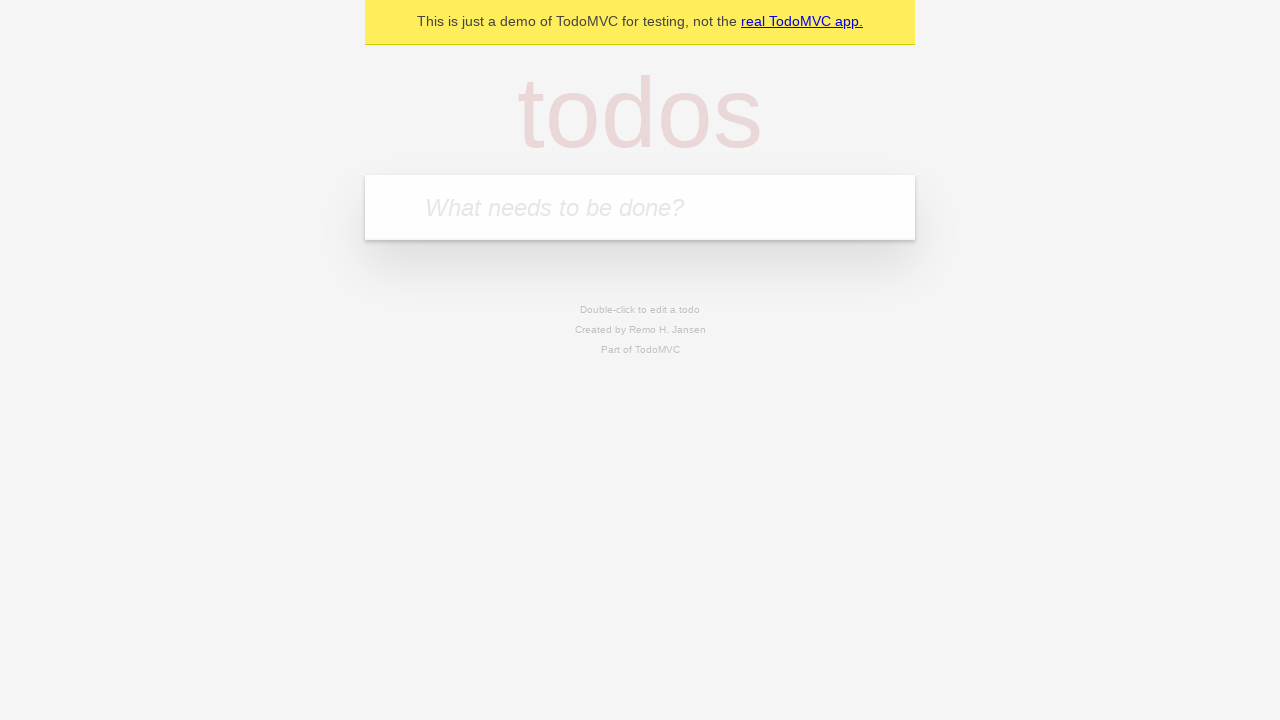

Filled todo input with 'buy some cheese' on internal:attr=[placeholder="What needs to be done?"i]
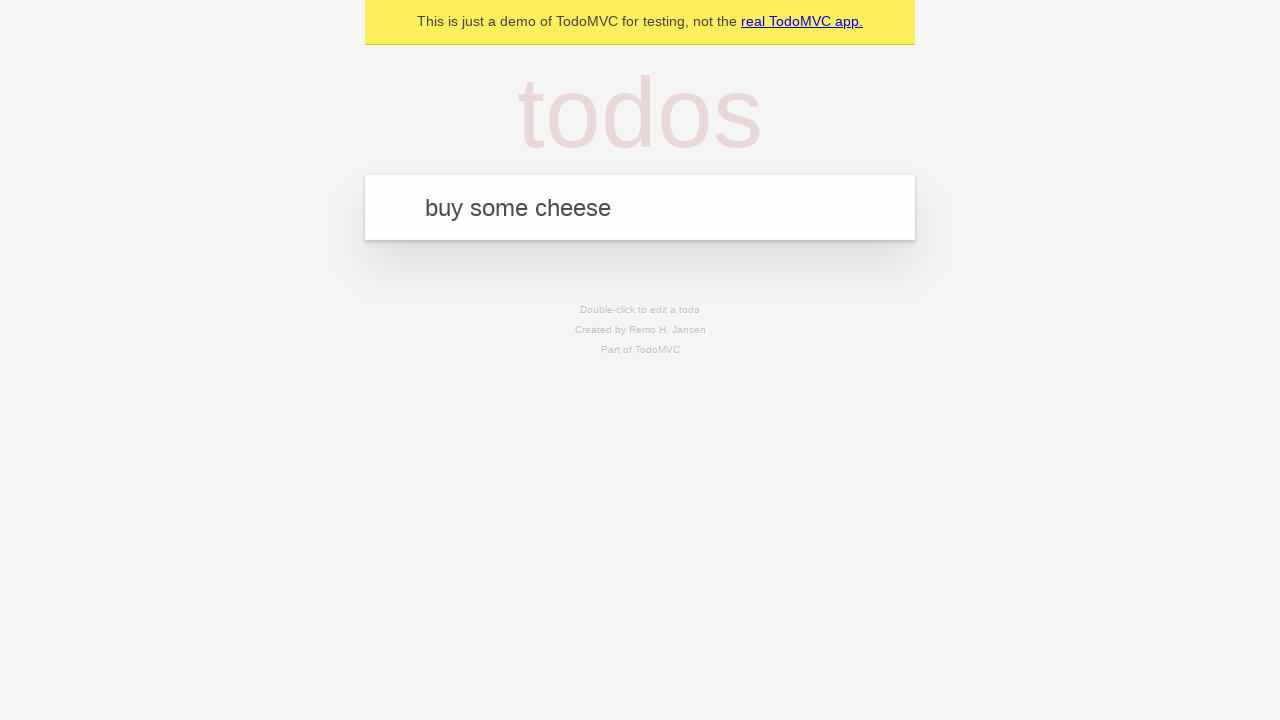

Pressed Enter to add first todo item on internal:attr=[placeholder="What needs to be done?"i]
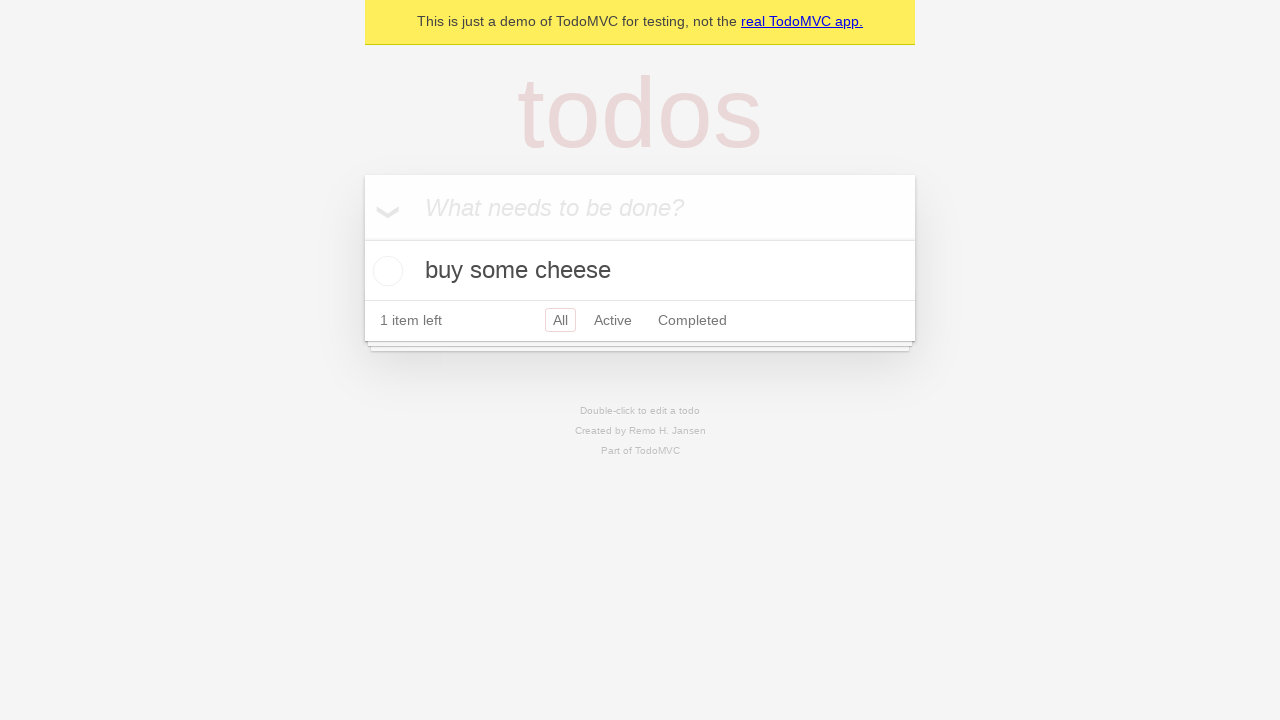

Filled todo input with 'feed the cat' on internal:attr=[placeholder="What needs to be done?"i]
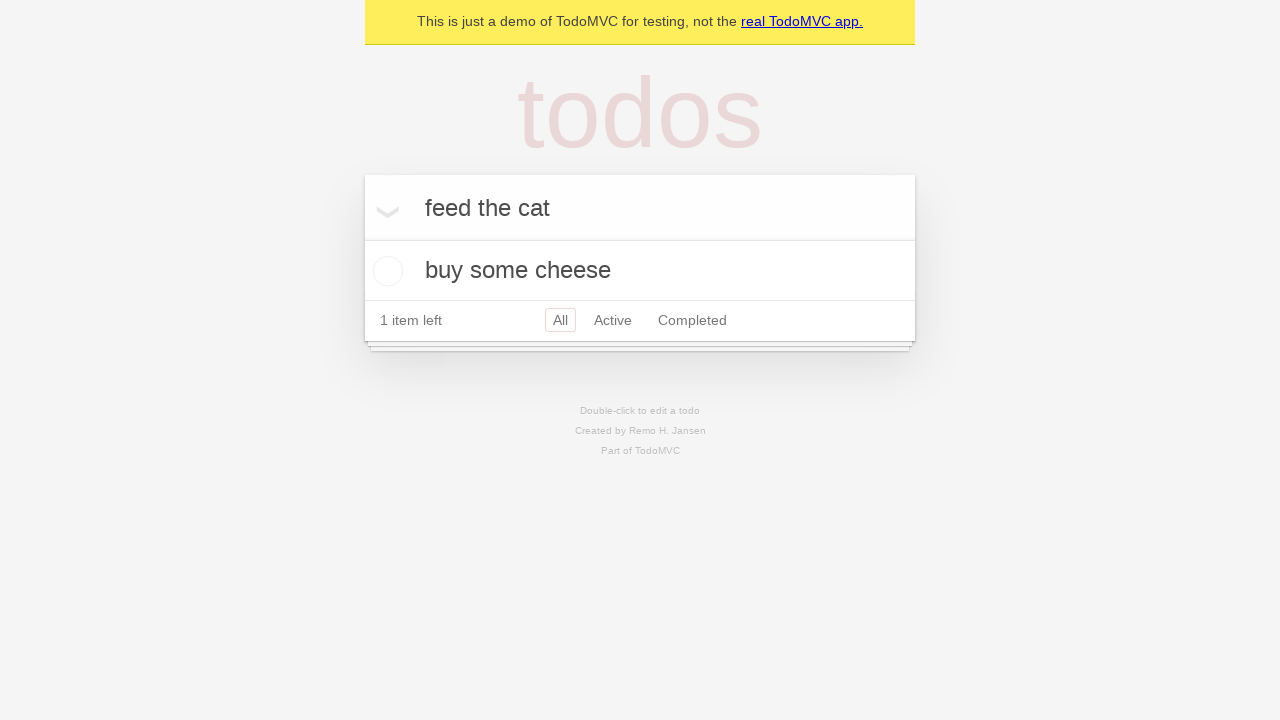

Pressed Enter to add second todo item on internal:attr=[placeholder="What needs to be done?"i]
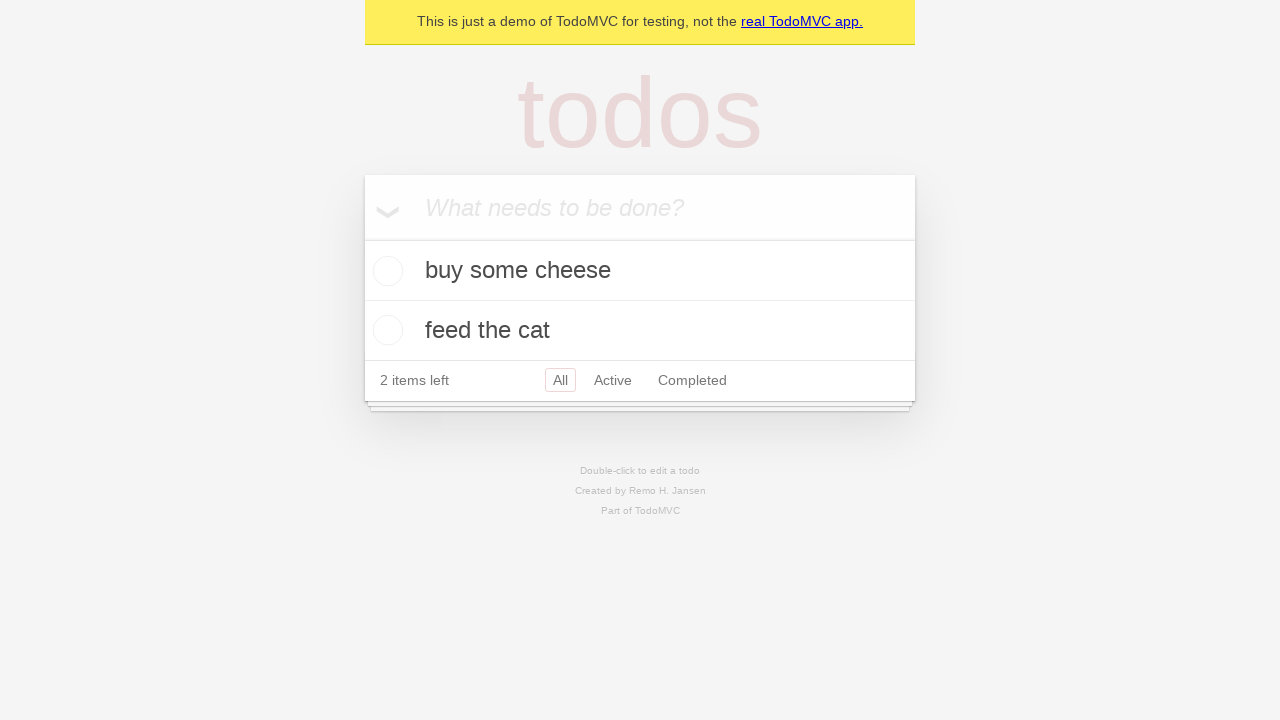

Filled todo input with 'book a doctors appointment' on internal:attr=[placeholder="What needs to be done?"i]
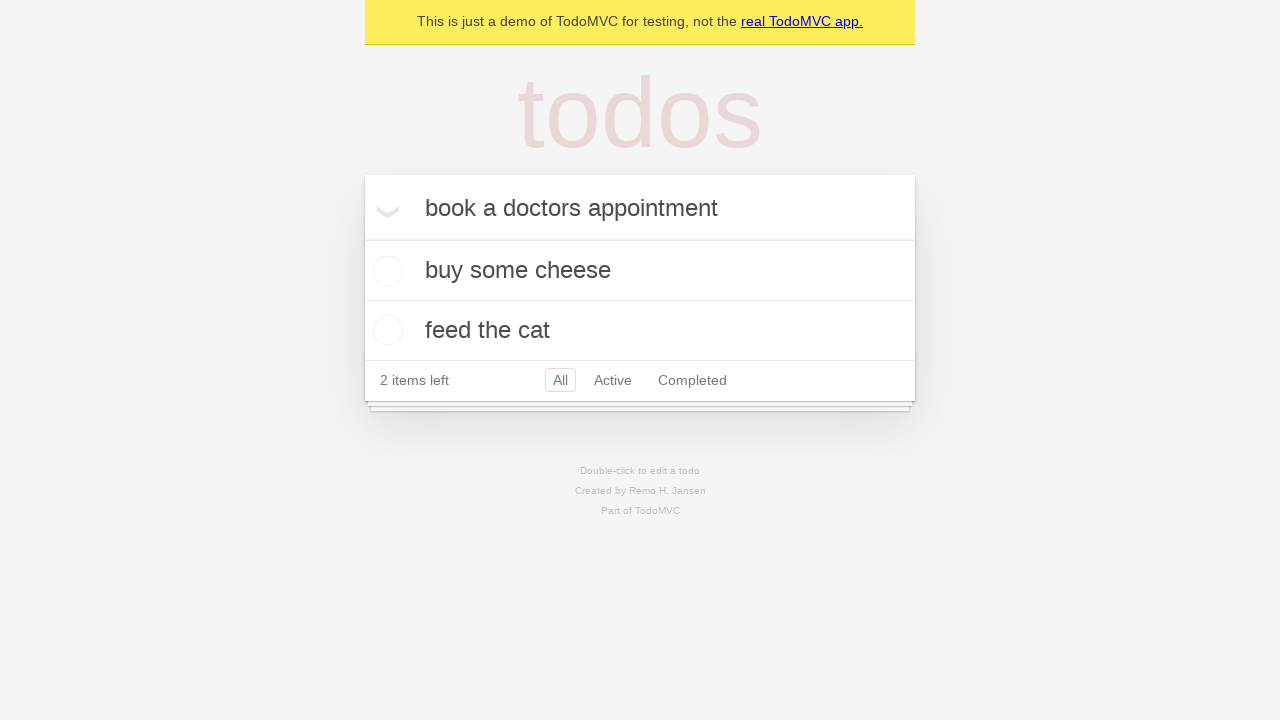

Pressed Enter to add third todo item on internal:attr=[placeholder="What needs to be done?"i]
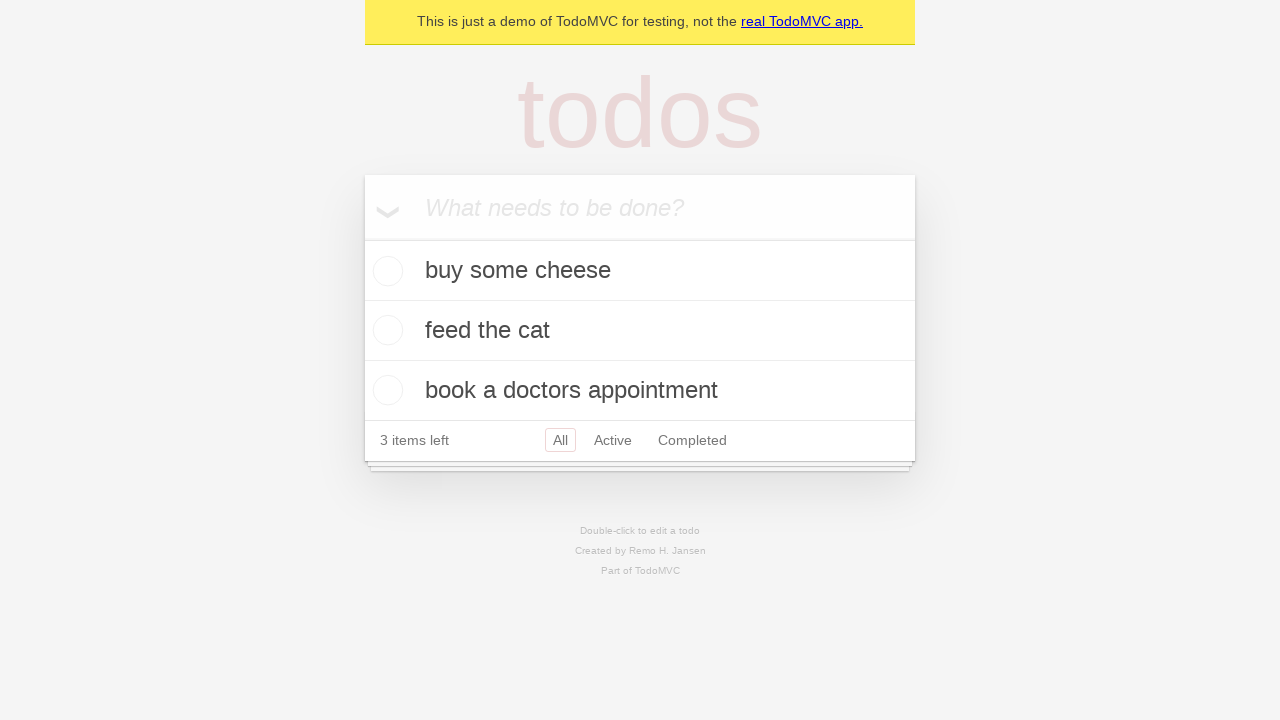

Checked the second todo item checkbox at (385, 330) on internal:testid=[data-testid="todo-item"s] >> nth=1 >> internal:role=checkbox
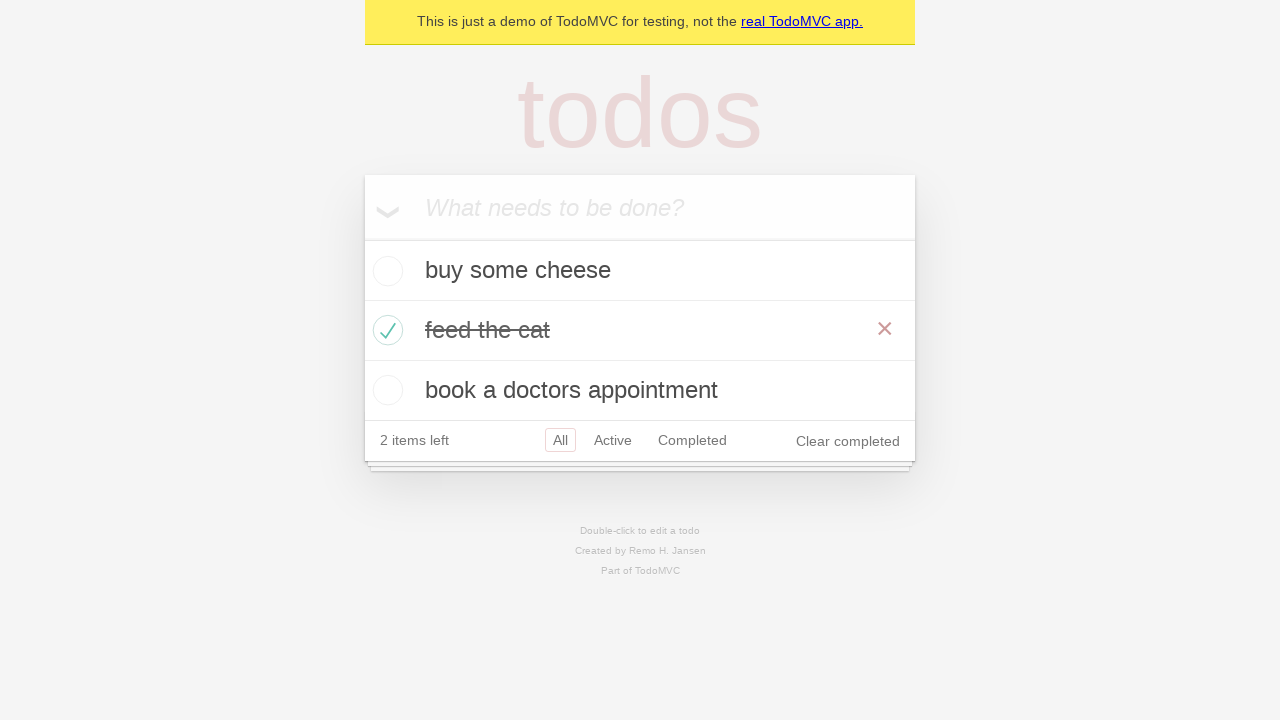

Clicked 'Clear completed' button to remove completed items at (848, 441) on internal:role=button[name="Clear completed"i]
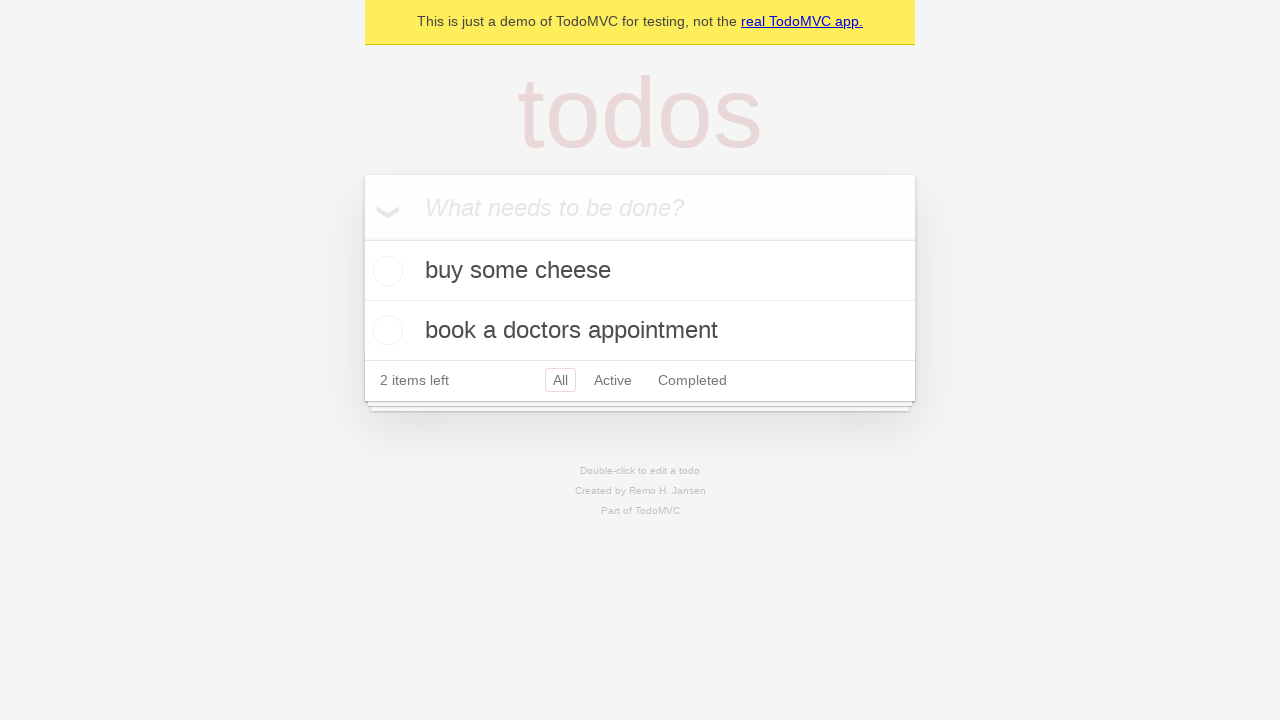

Verified that only 2 todo items remain after clearing completed items
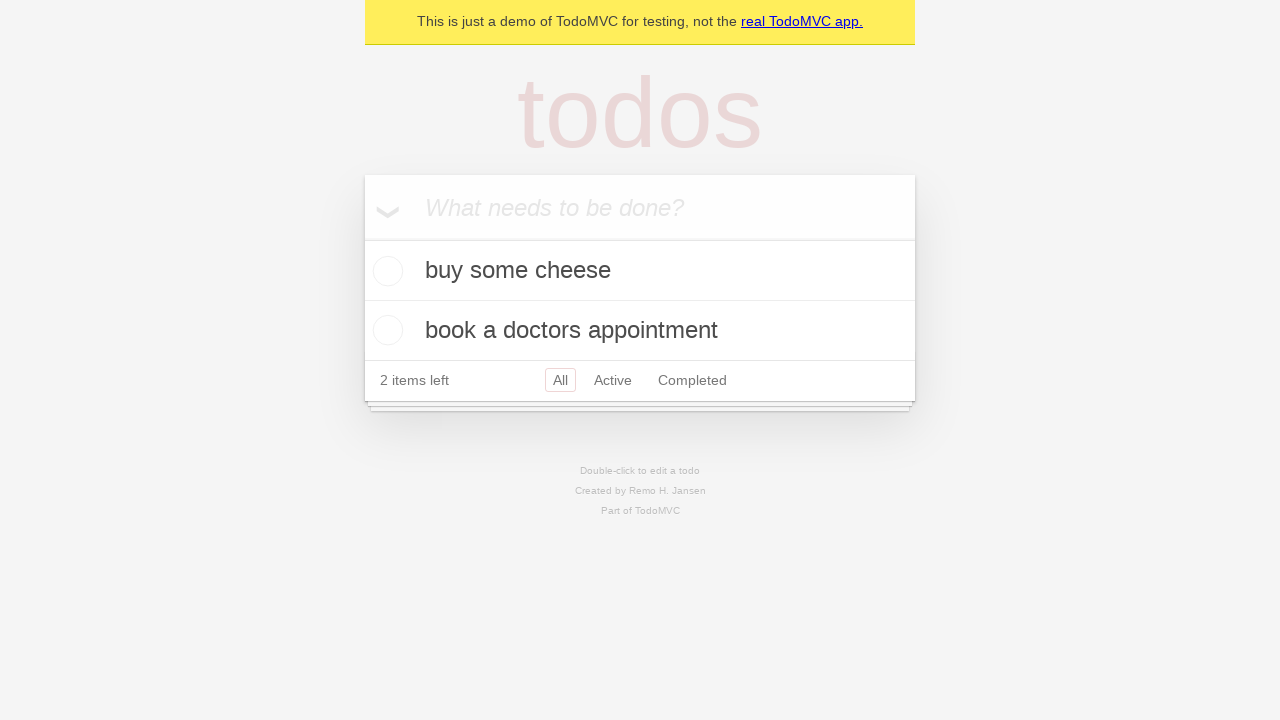

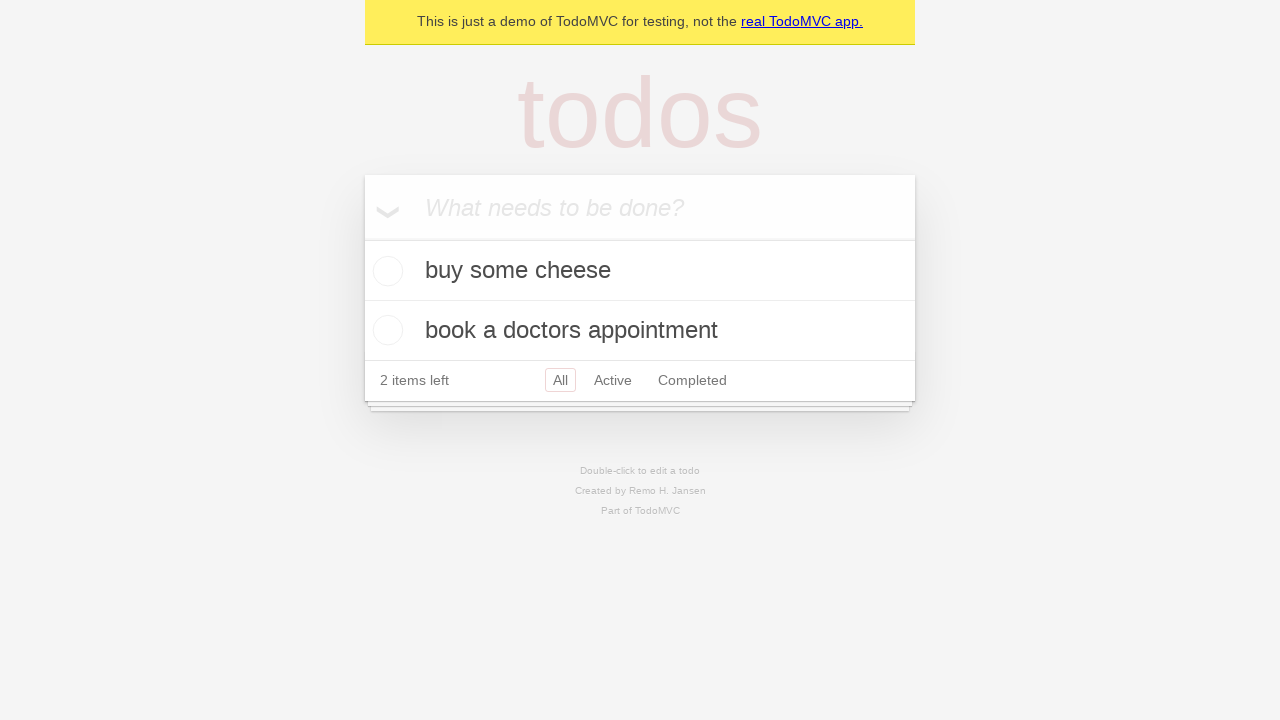